Tests the shopping cart functionality by navigating to the shop, adding two products to the cart, then navigating to the cart and removing one item.

Starting URL: https://jupiter.cloud.planittesting.com/#/

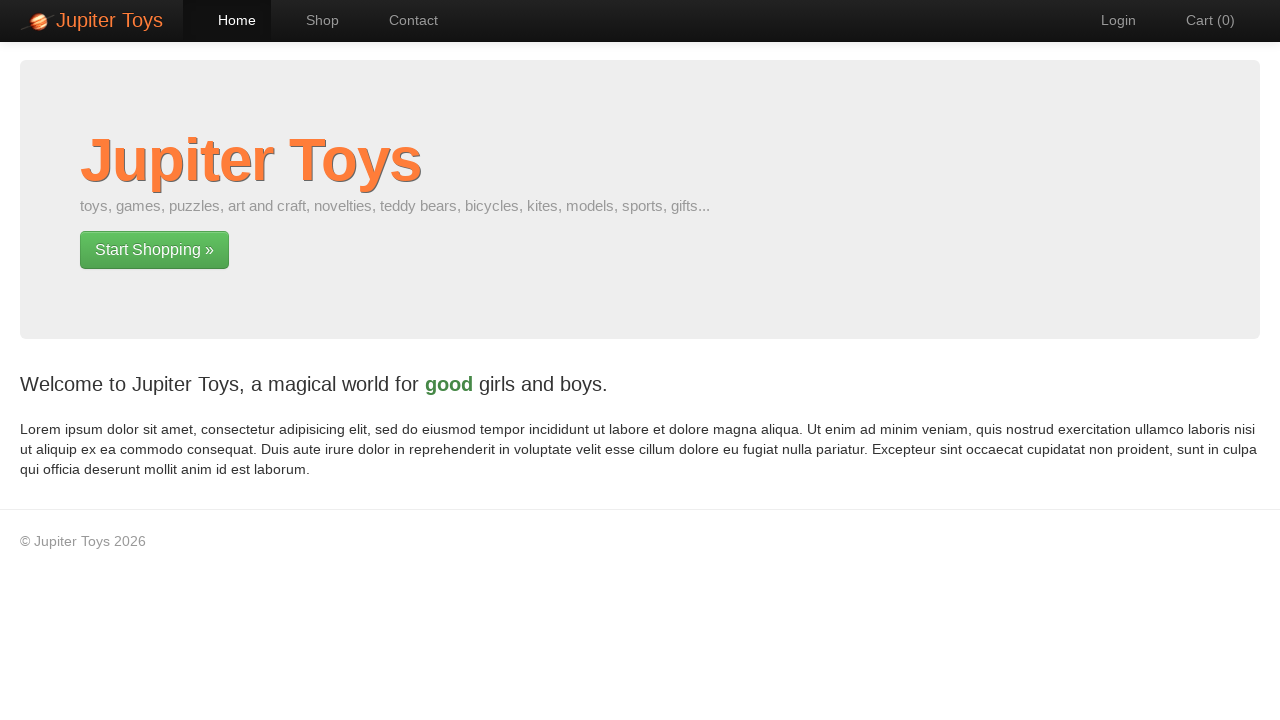

Clicked Shop button to navigate to products at (154, 250) on xpath=/html/body/div[2]/div/div/div[1]/p[2]/a
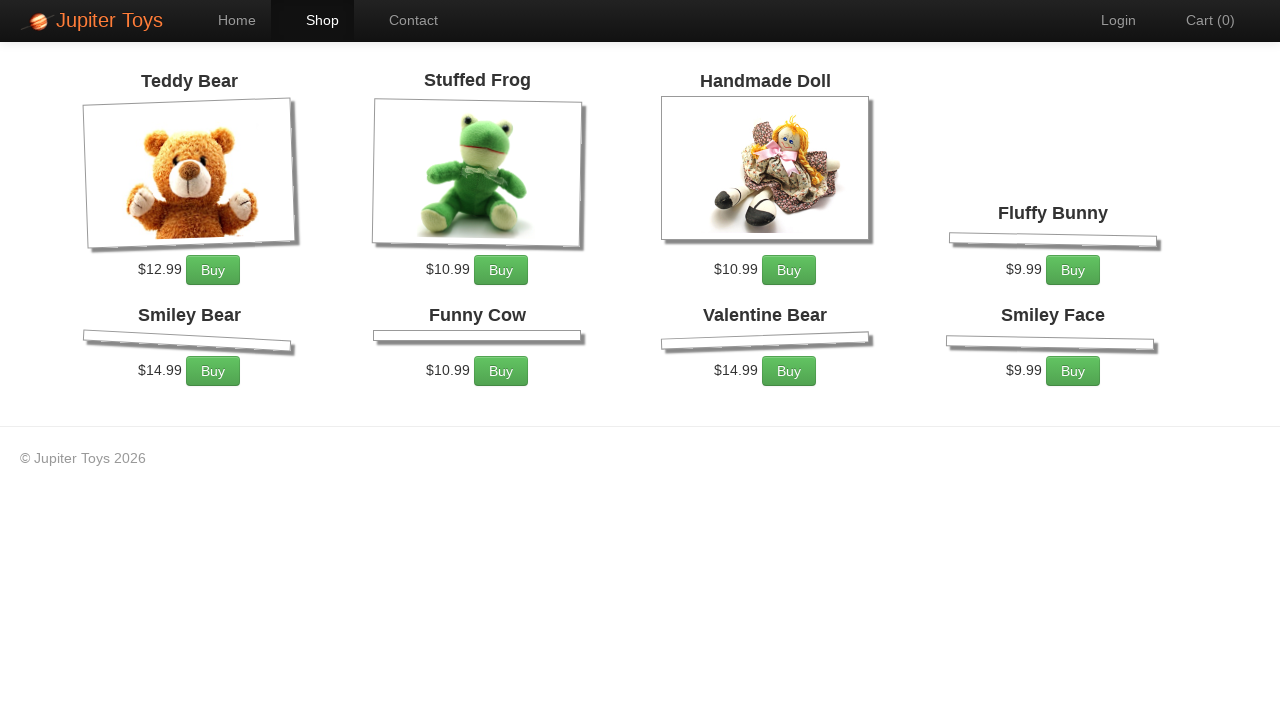

Waited for product 1 to load
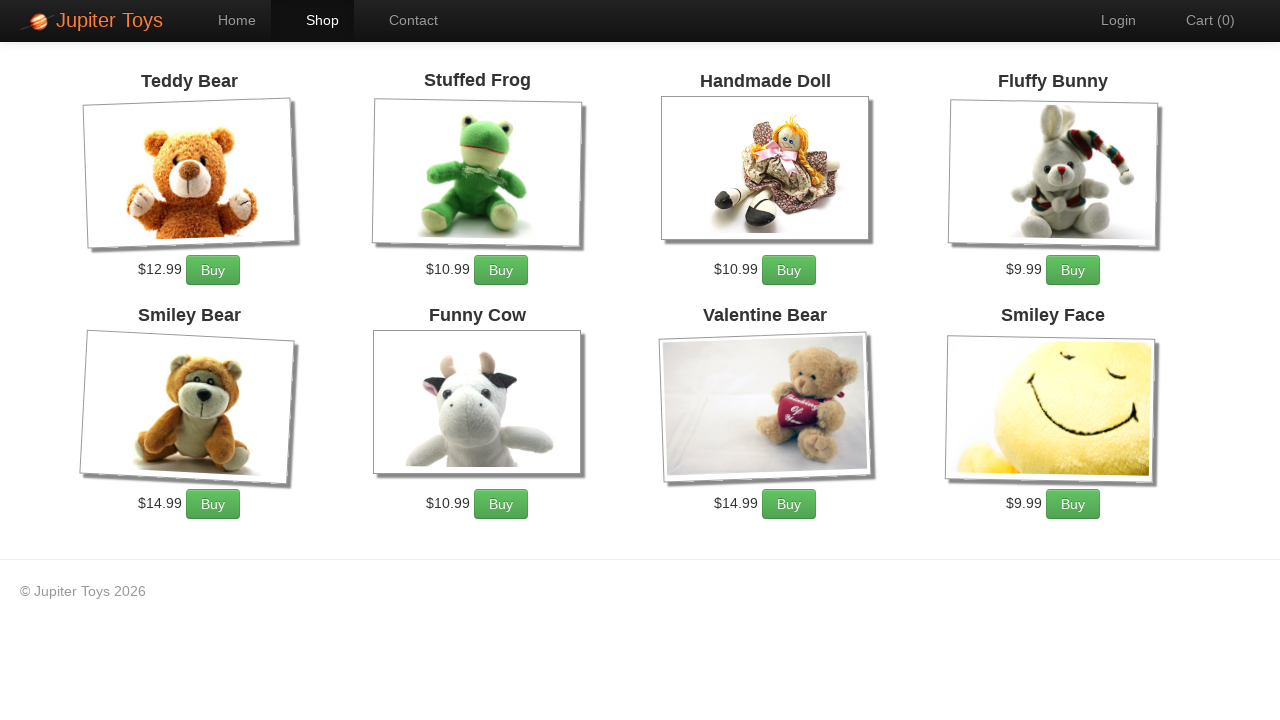

Clicked 'Buy' button on product 1 at (213, 270) on #product-1 div p a
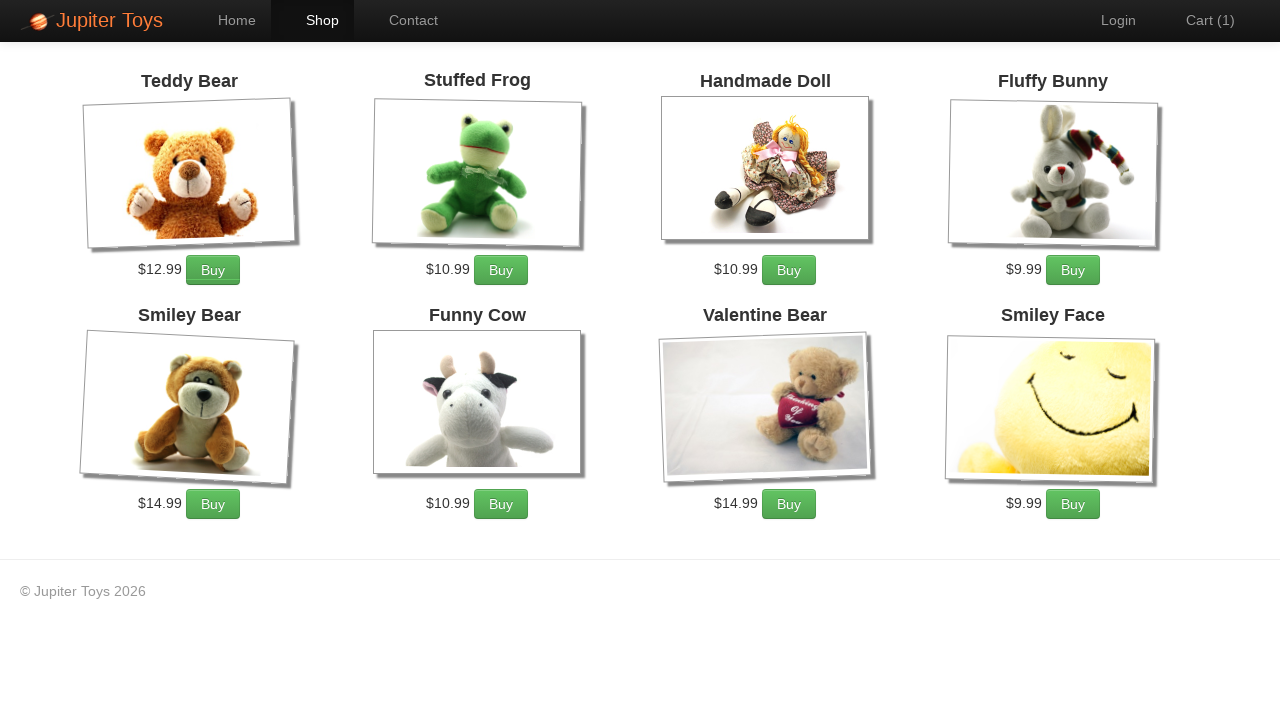

Clicked 'Buy' button on product 3 at (789, 270) on #product-3 div p a
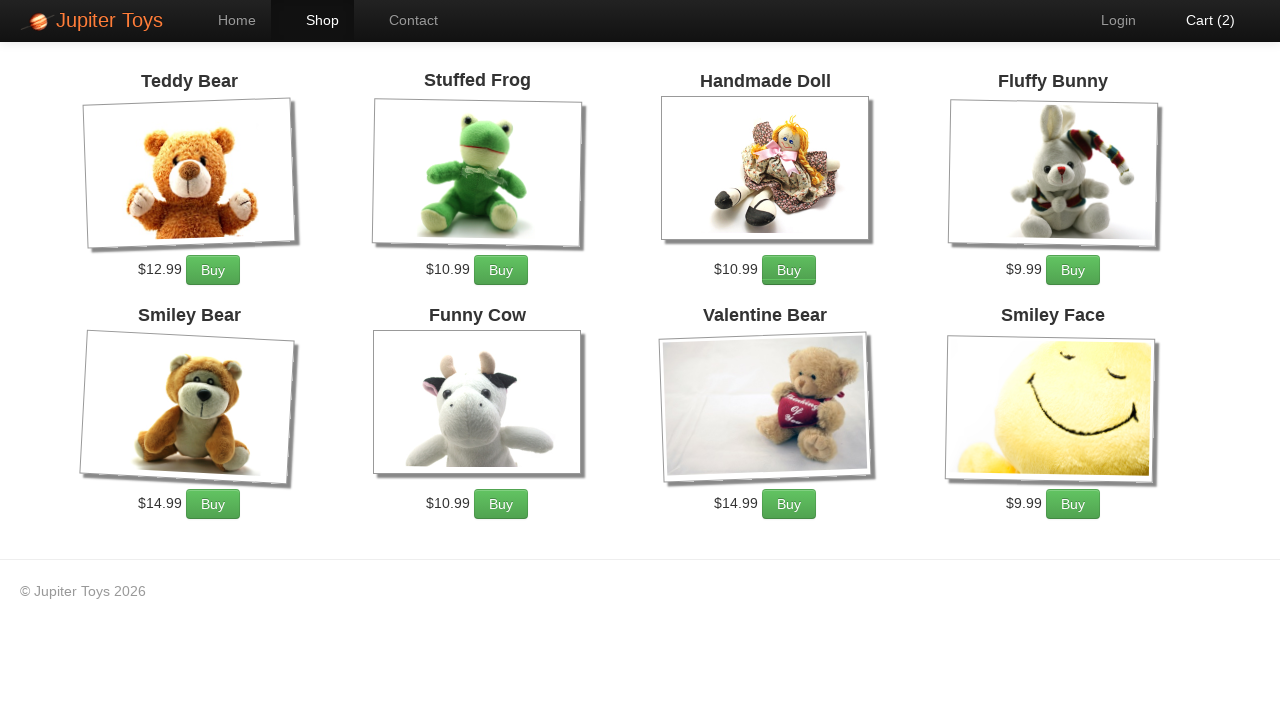

Clicked Cart link in navigation at (1200, 20) on #nav-cart a
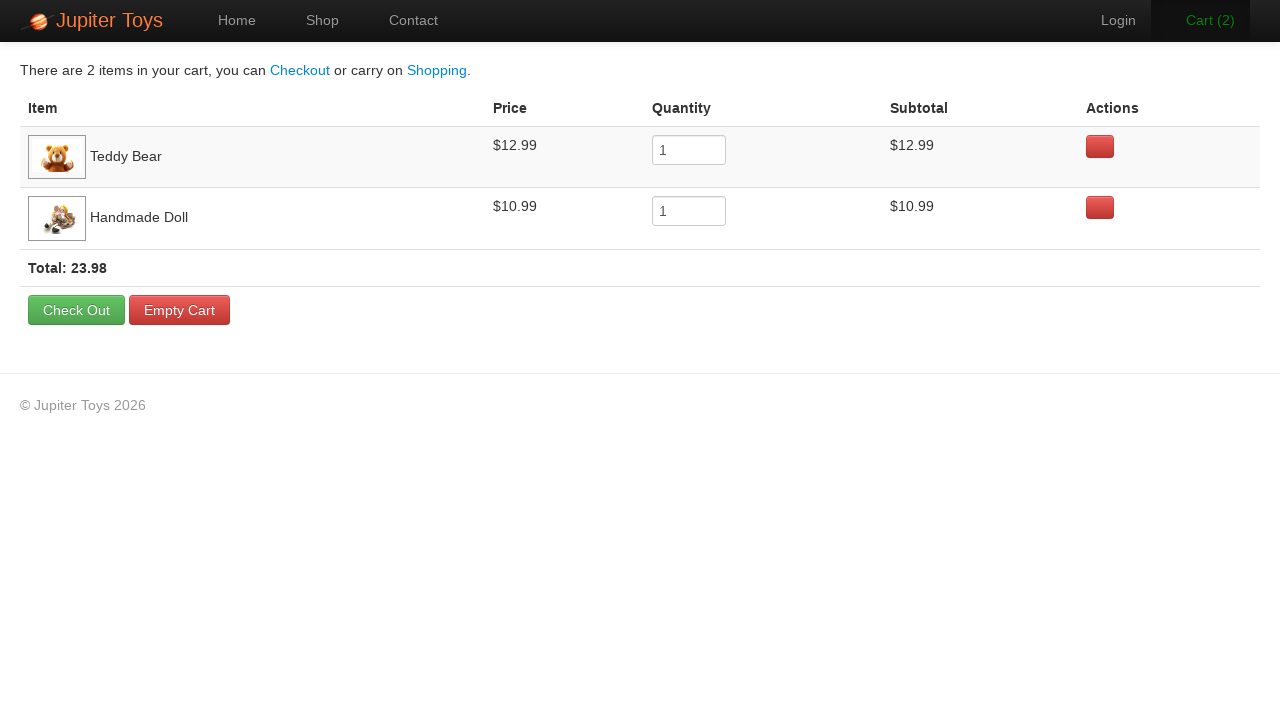

Waited for cart items to load
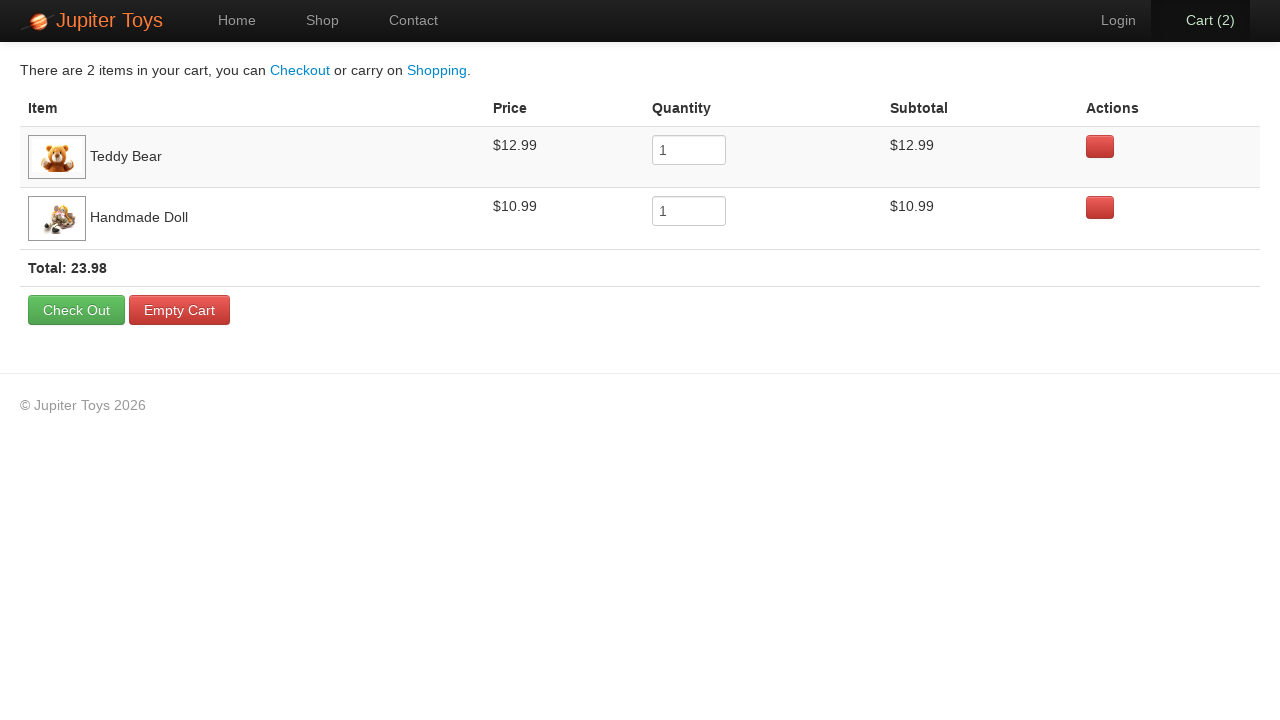

Clicked remove button on first cart item at (1100, 146) on xpath=/html/body/div[2]/div/form/table/tbody/tr[1]/td[5]//a
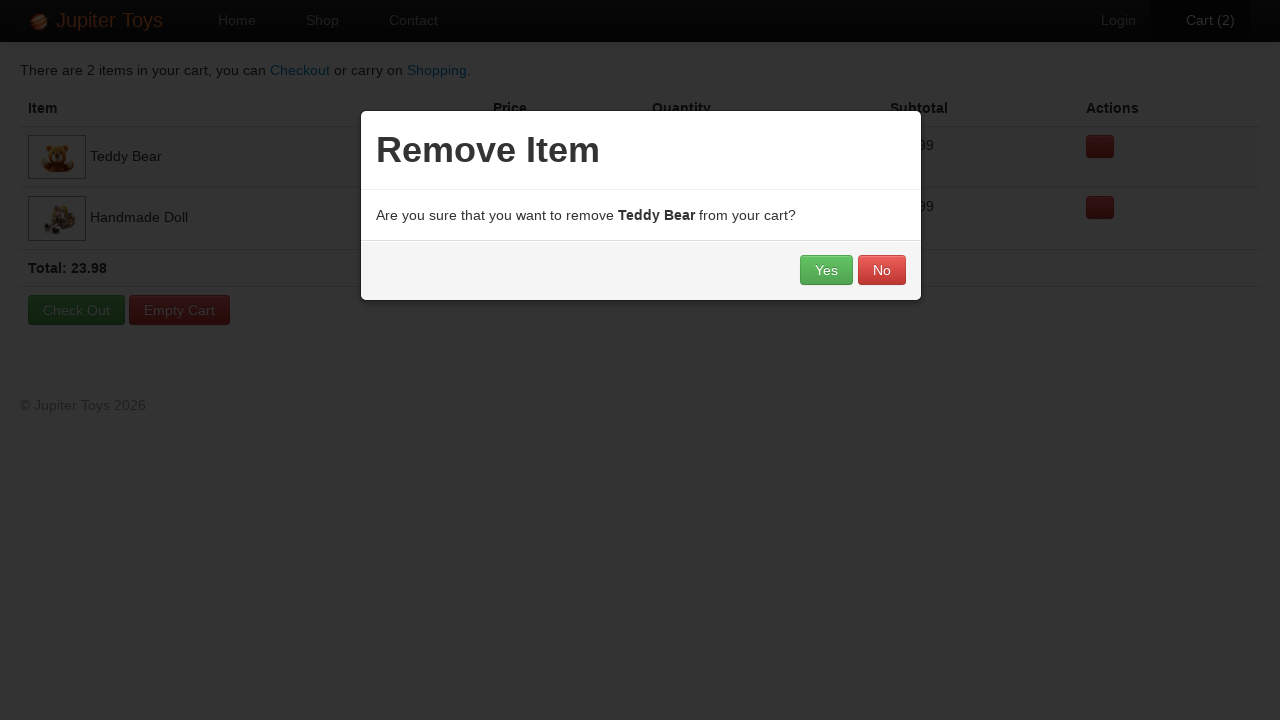

Confirmed removal of item in dialog at (826, 270) on xpath=/html/body/div[3]/div[3]/a[1]
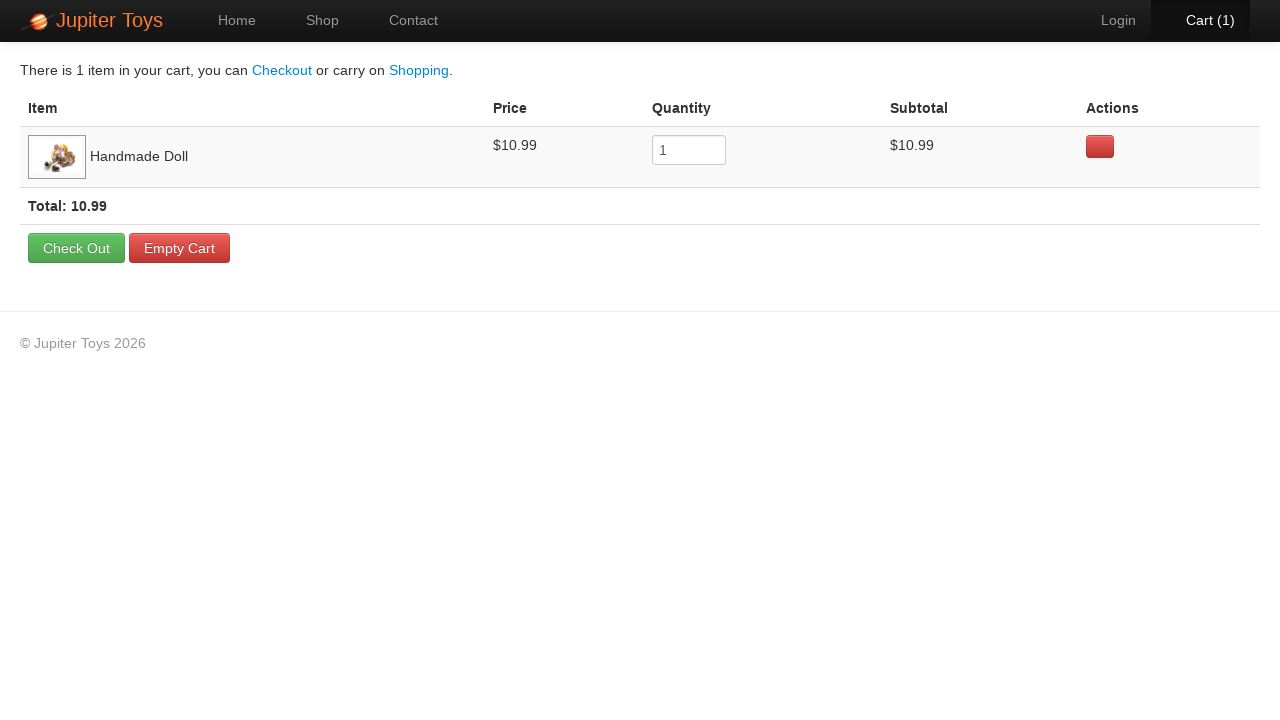

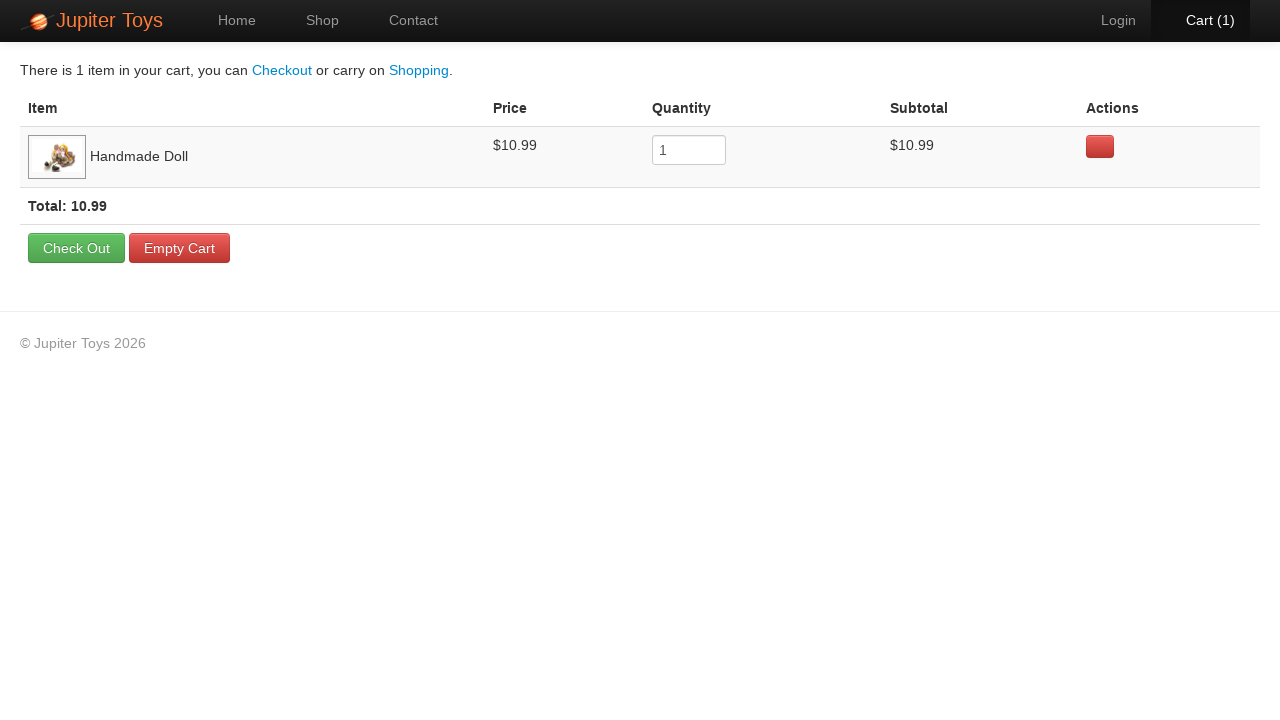